Tests the DS Algo portal landing page by clicking the Get Started button and verifying navigation to the home page with correct title

Starting URL: https://dsportalapp.herokuapp.com/

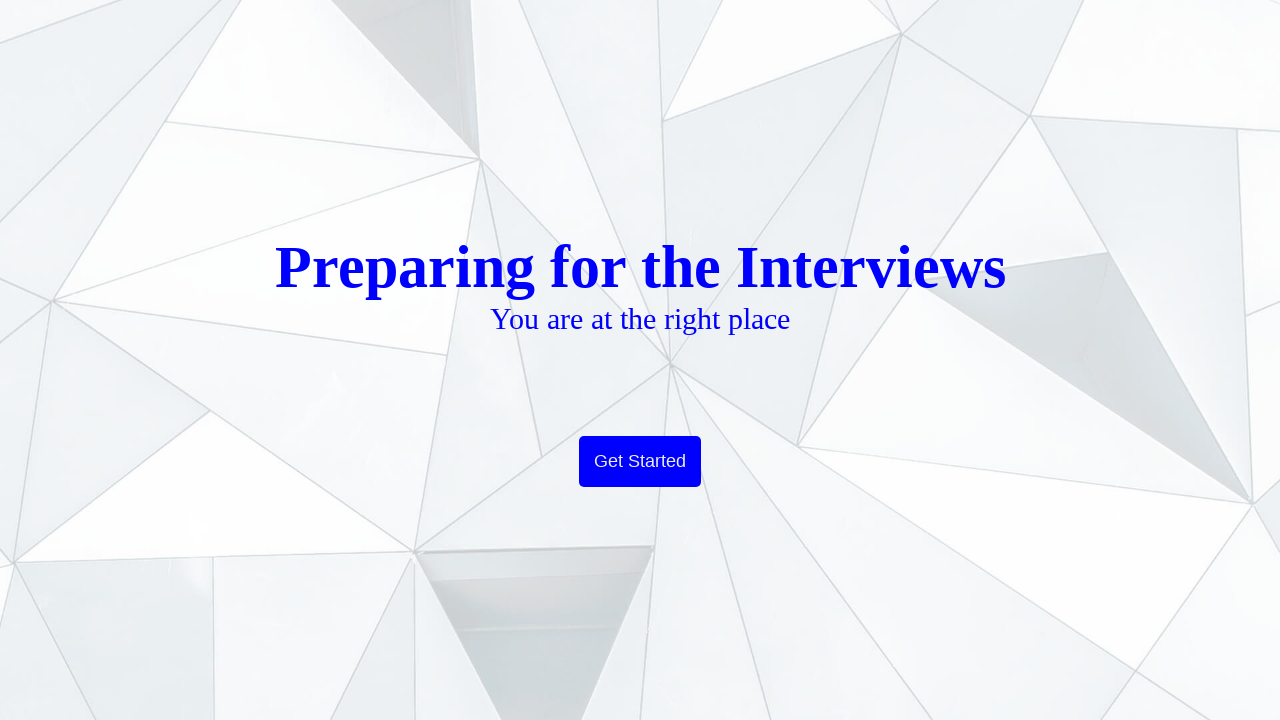

Clicked the Get Started button at (640, 462) on xpath=//button[text()='Get Started']
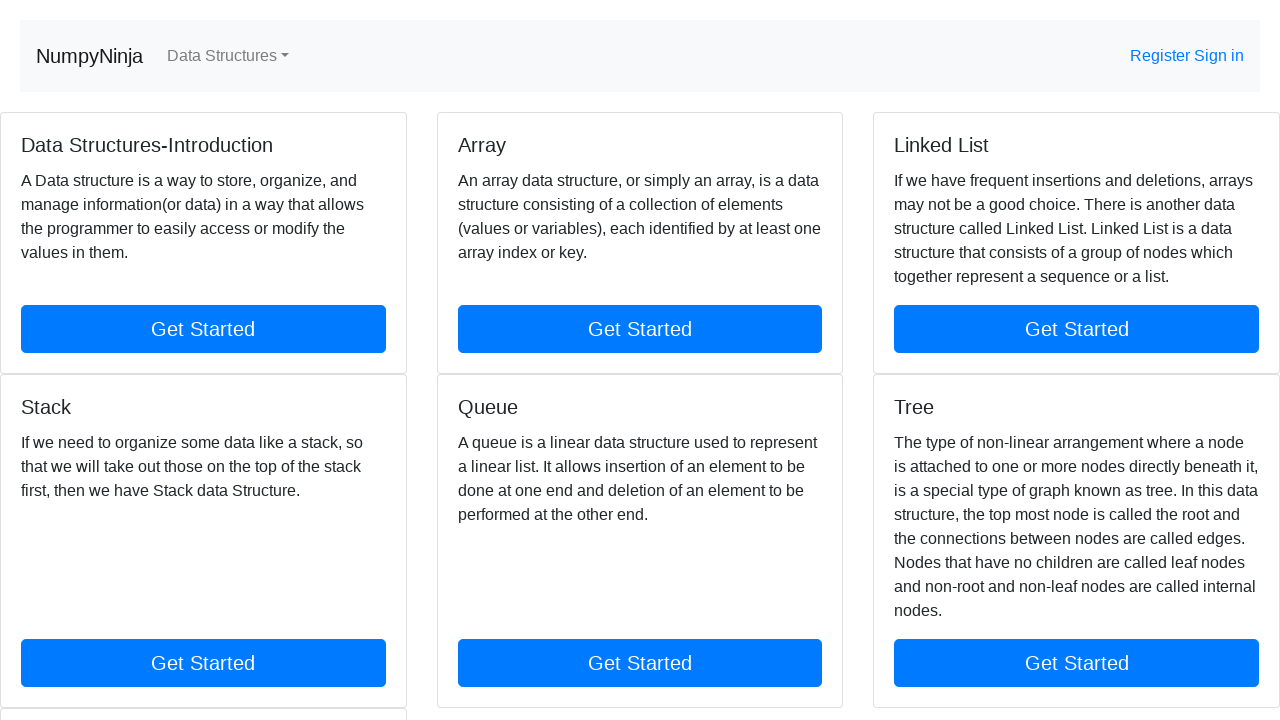

Navigation completed and NumpyNinja title element appeared
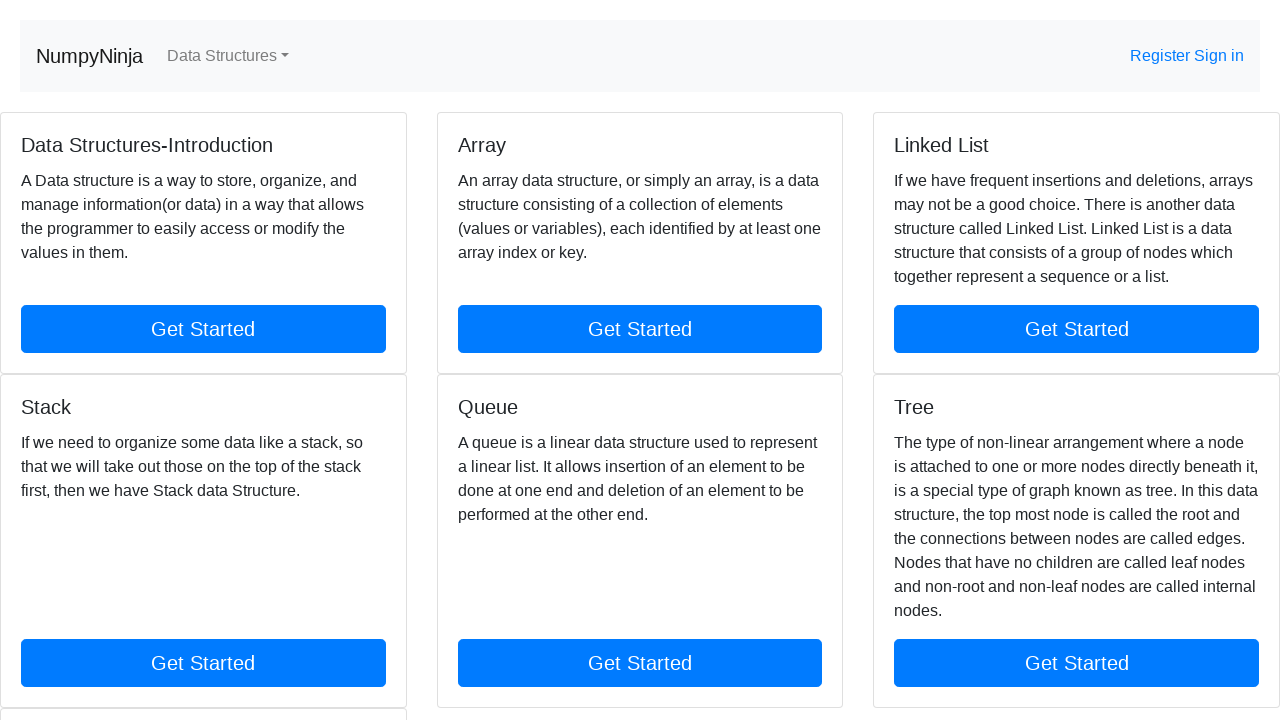

Located the NumpyNinja title element
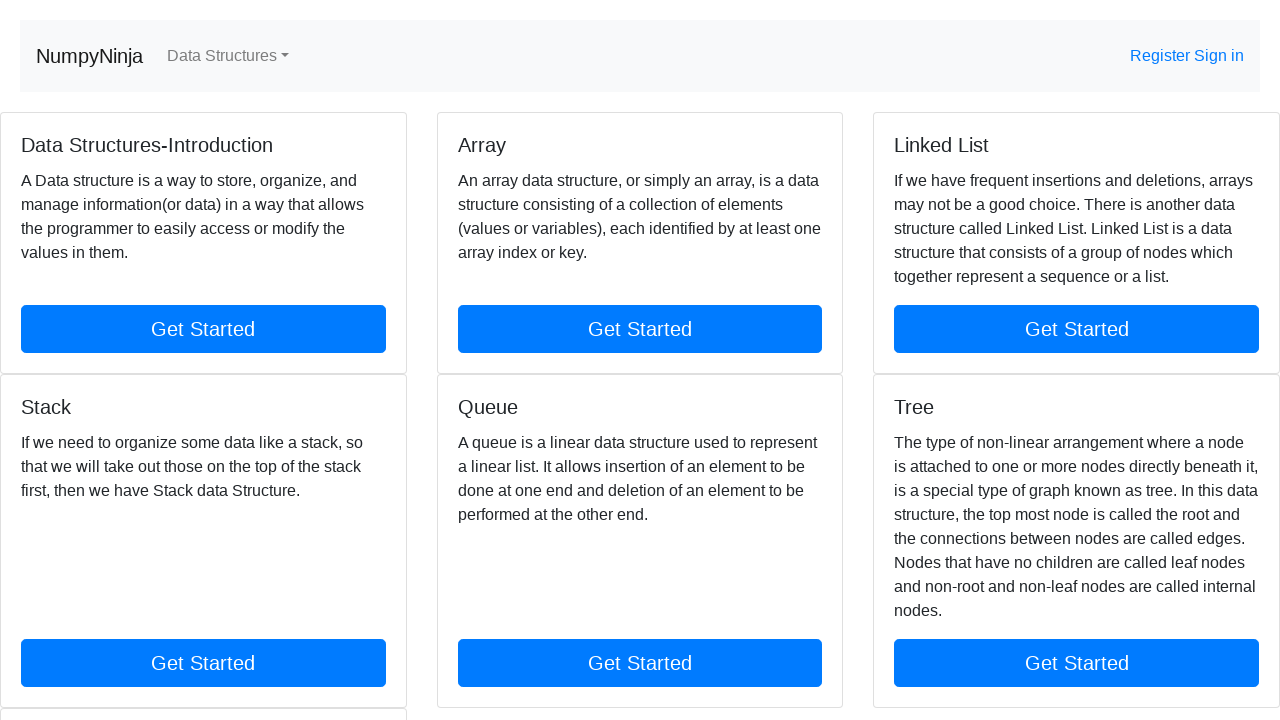

Verified that the NumpyNinja title text is correct
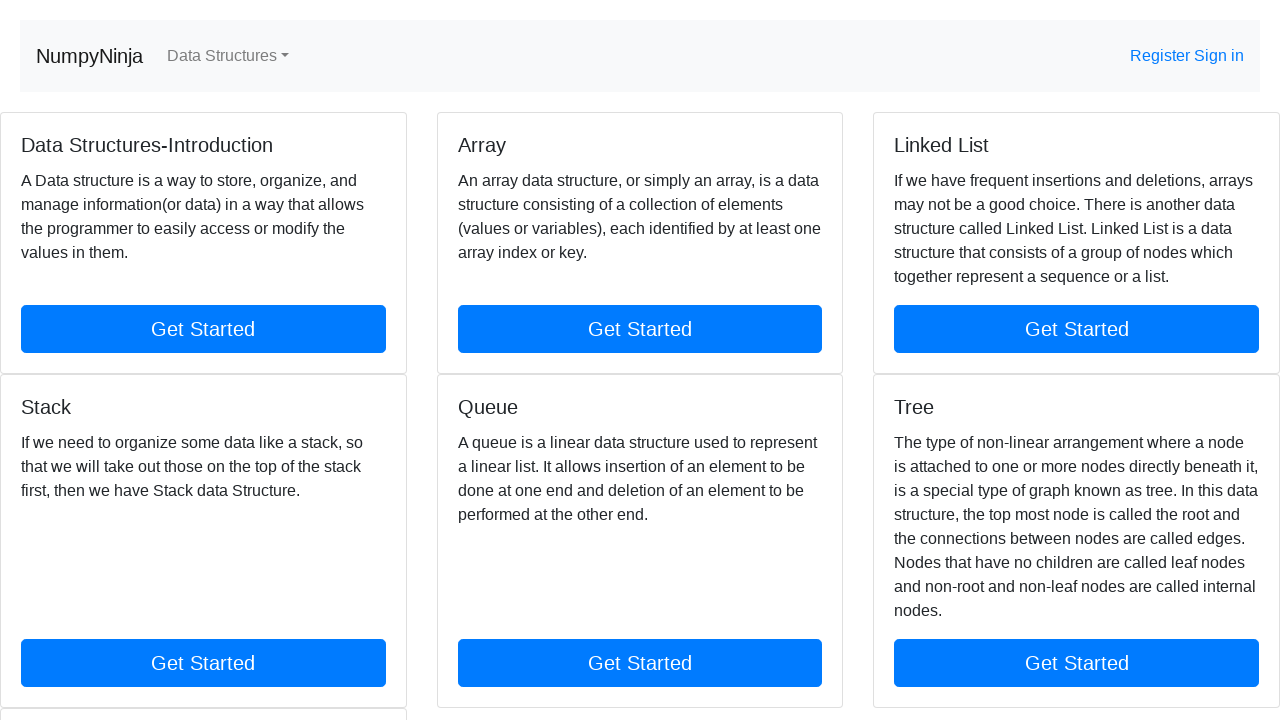

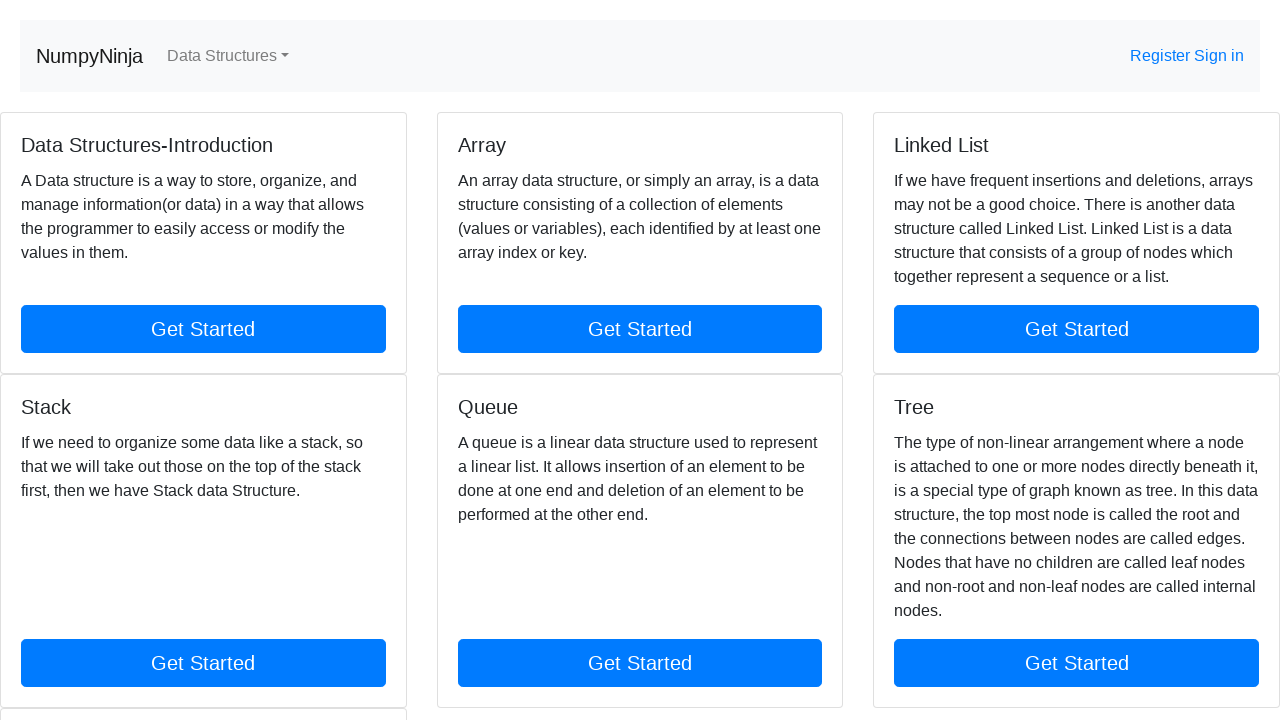